Tests dynamic controls page by clicking the Enable button, waiting for the input to be enabled, typing text into it and clearing it, then navigates to the drag and drop page to verify element dimensions.

Starting URL: http://the-internet.herokuapp.com/dynamic_controls

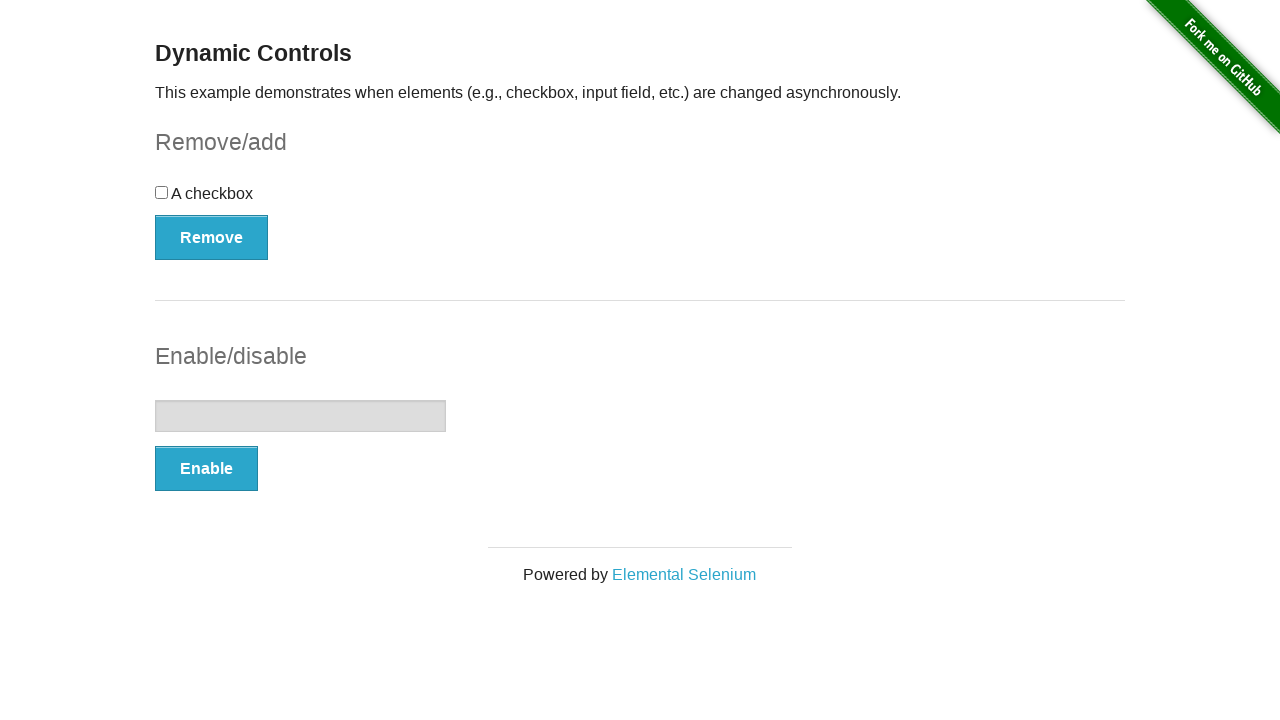

Clicked the Enable button on dynamic controls page at (206, 469) on xpath=//html/body/div[2]/div/div[1]/form[2]/button
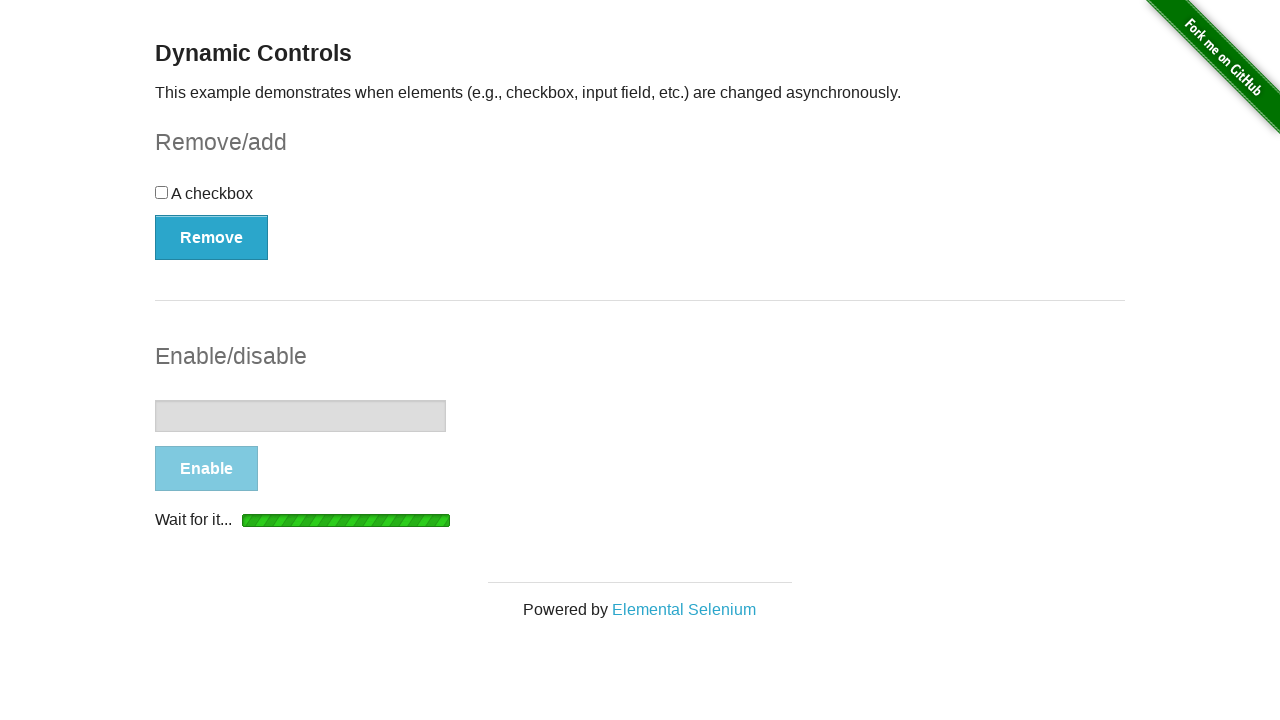

Waited for 'It's enabled!' message to appear
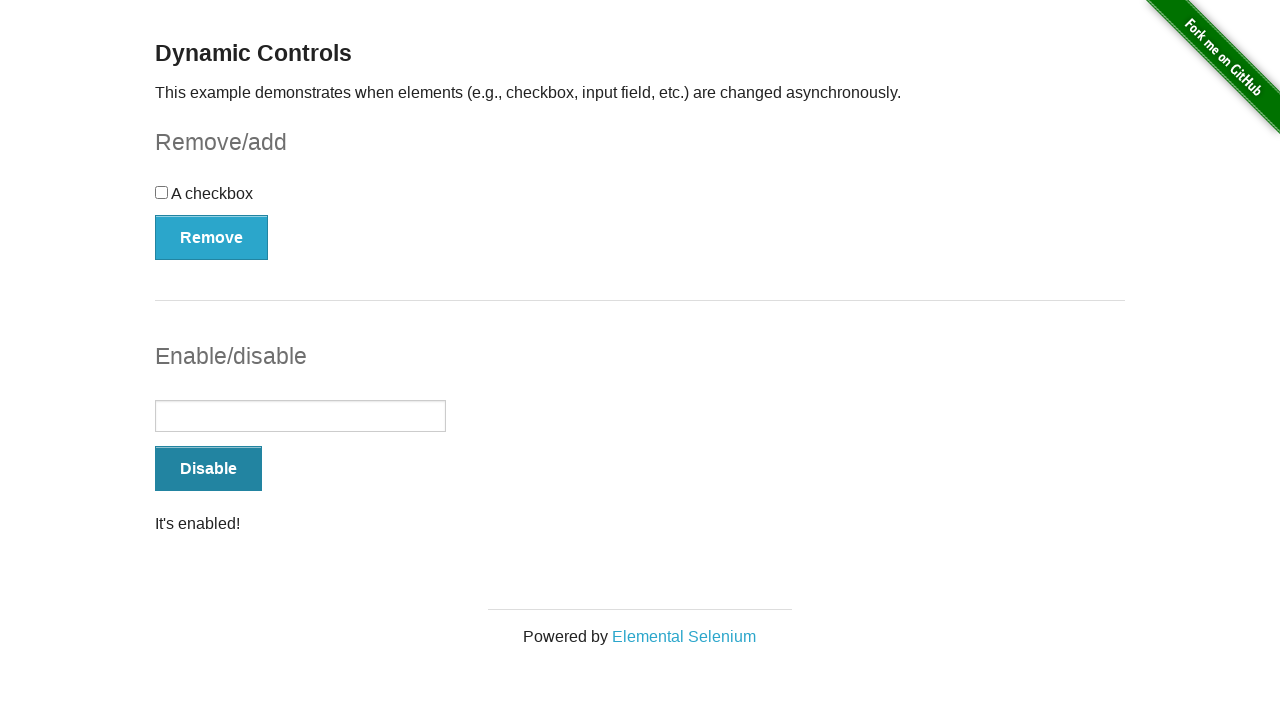

Retrieved message text: 'It's enabled!'
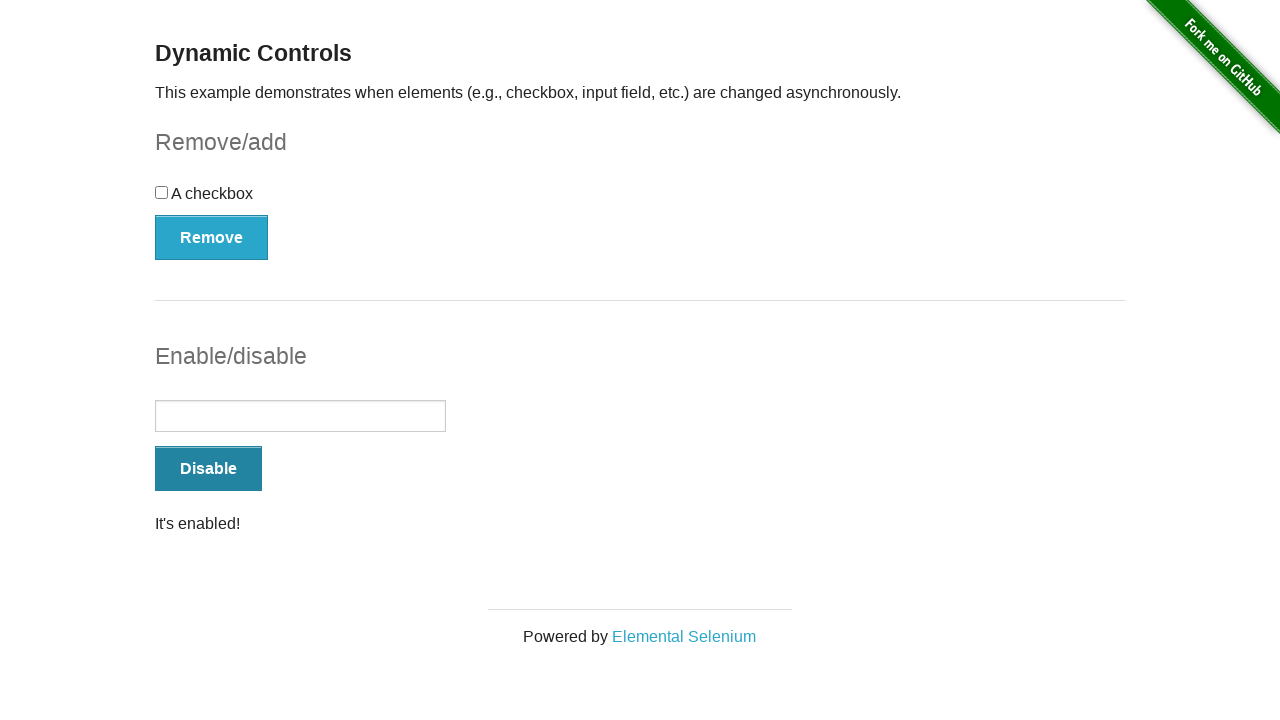

Waited for button text to change to 'Disable', confirming input is enabled
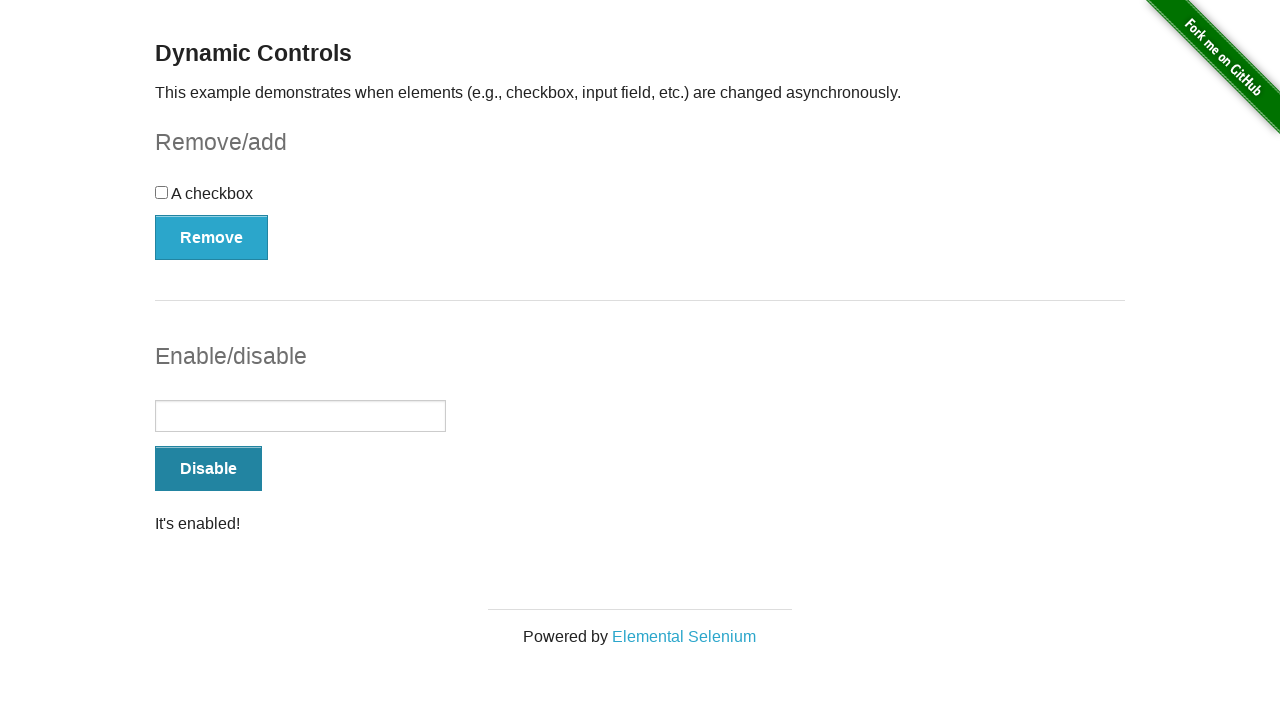

Typed 'Bootcamp' into the enabled input field on xpath=//html/body/div[2]/div/div[1]/form[2]/input
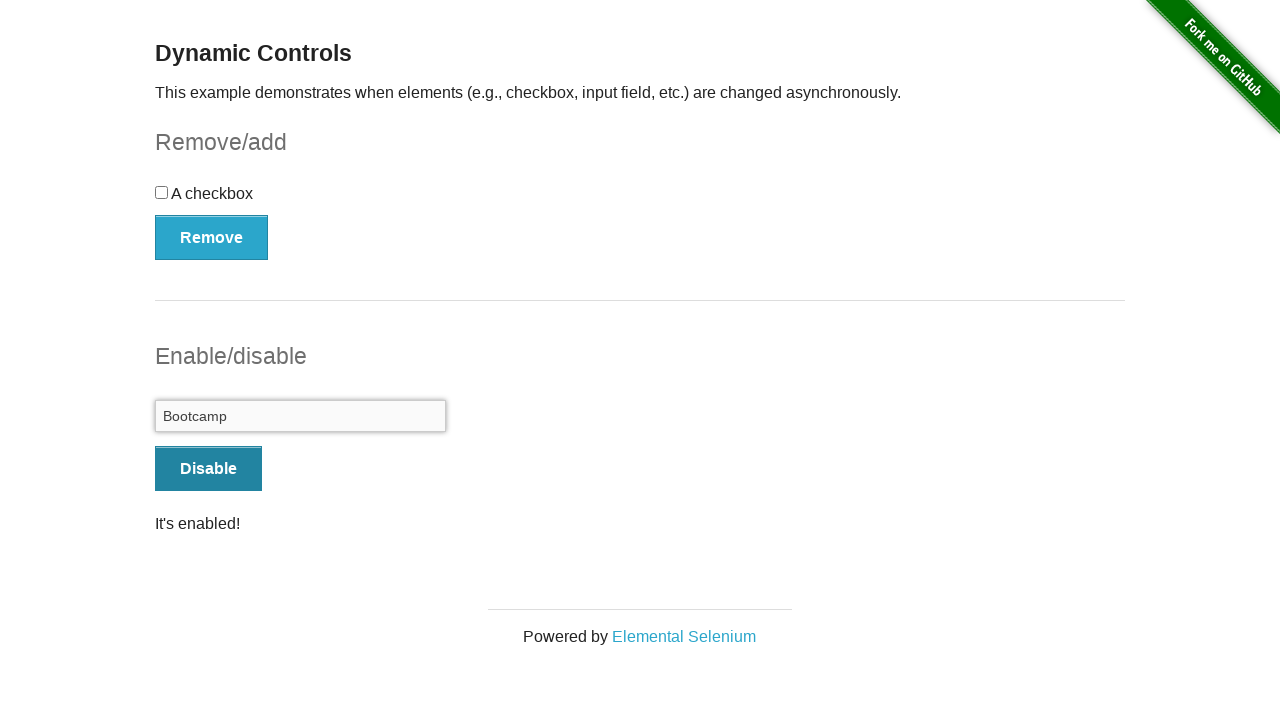

Cleared the input field on xpath=//html/body/div[2]/div/div[1]/form[2]/input
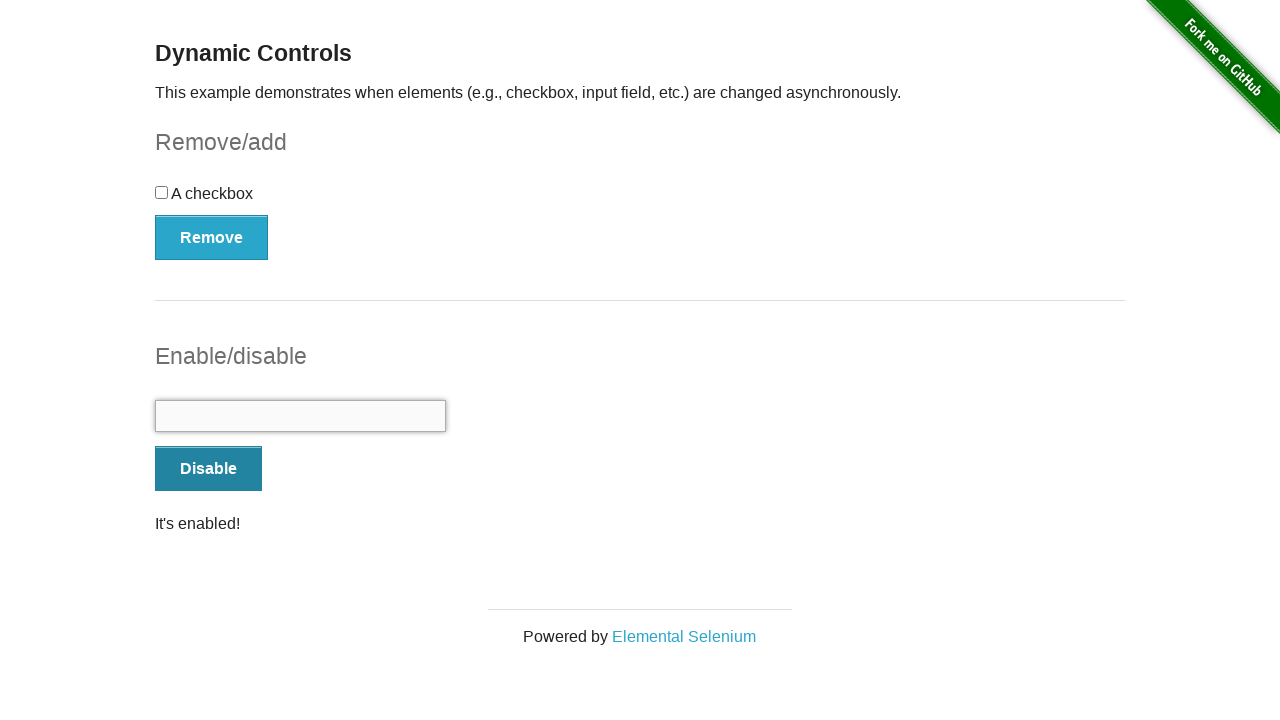

Navigated to drag and drop page
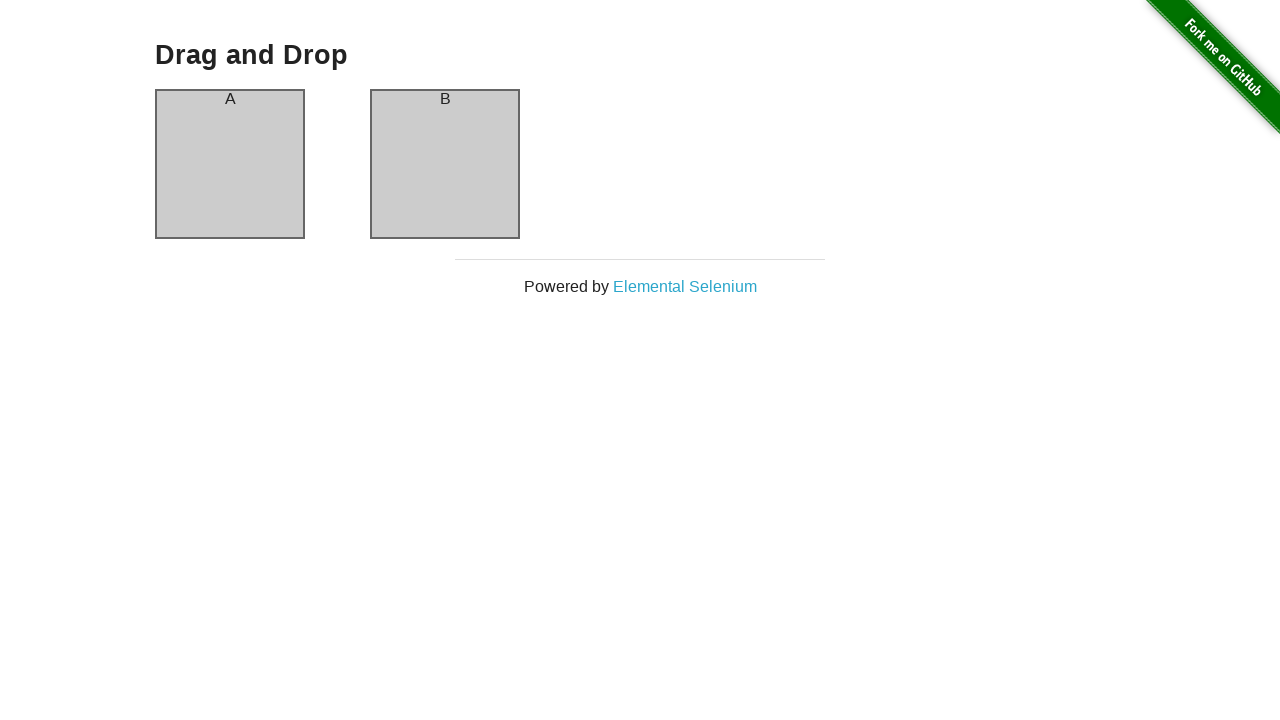

Waited for column A to be visible
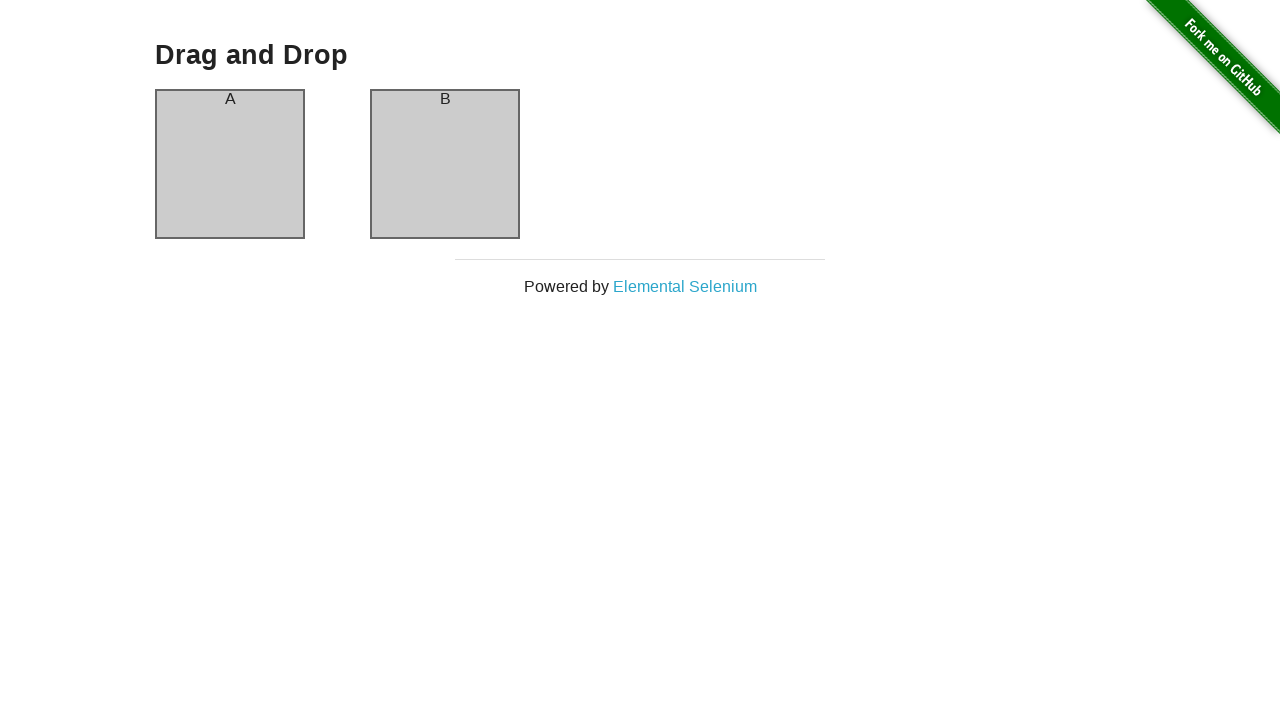

Waited for column B to be visible
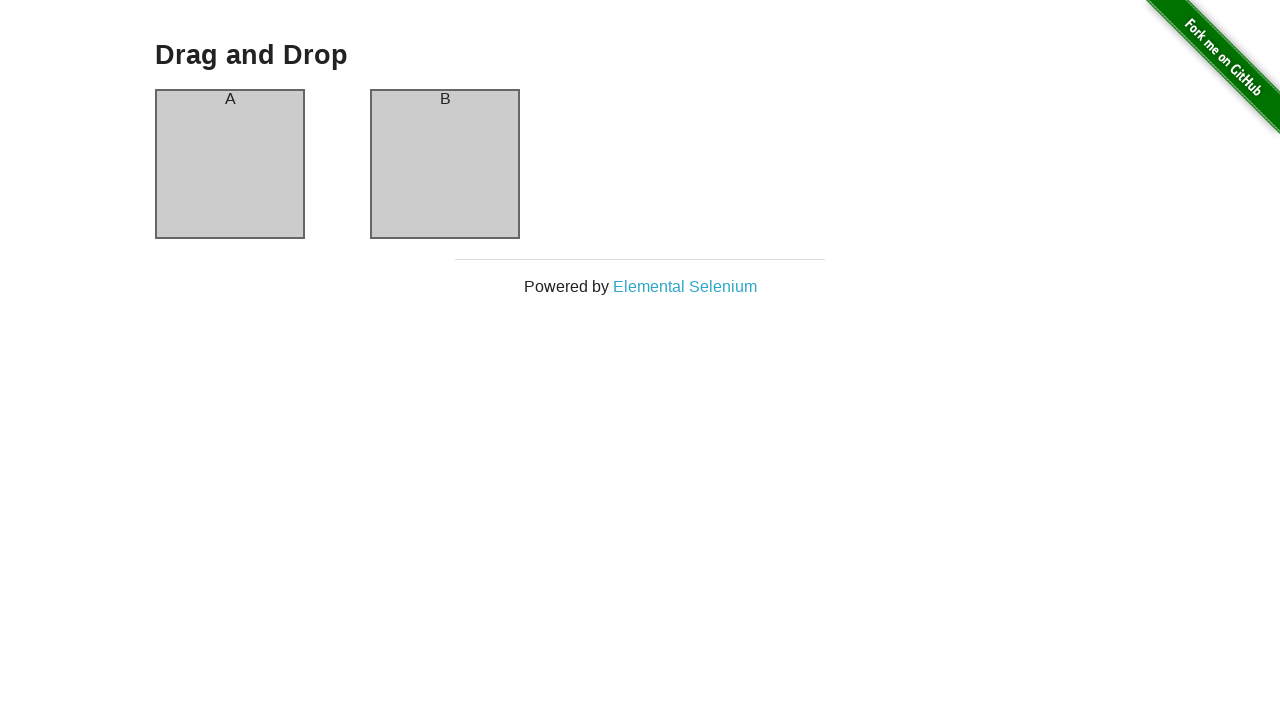

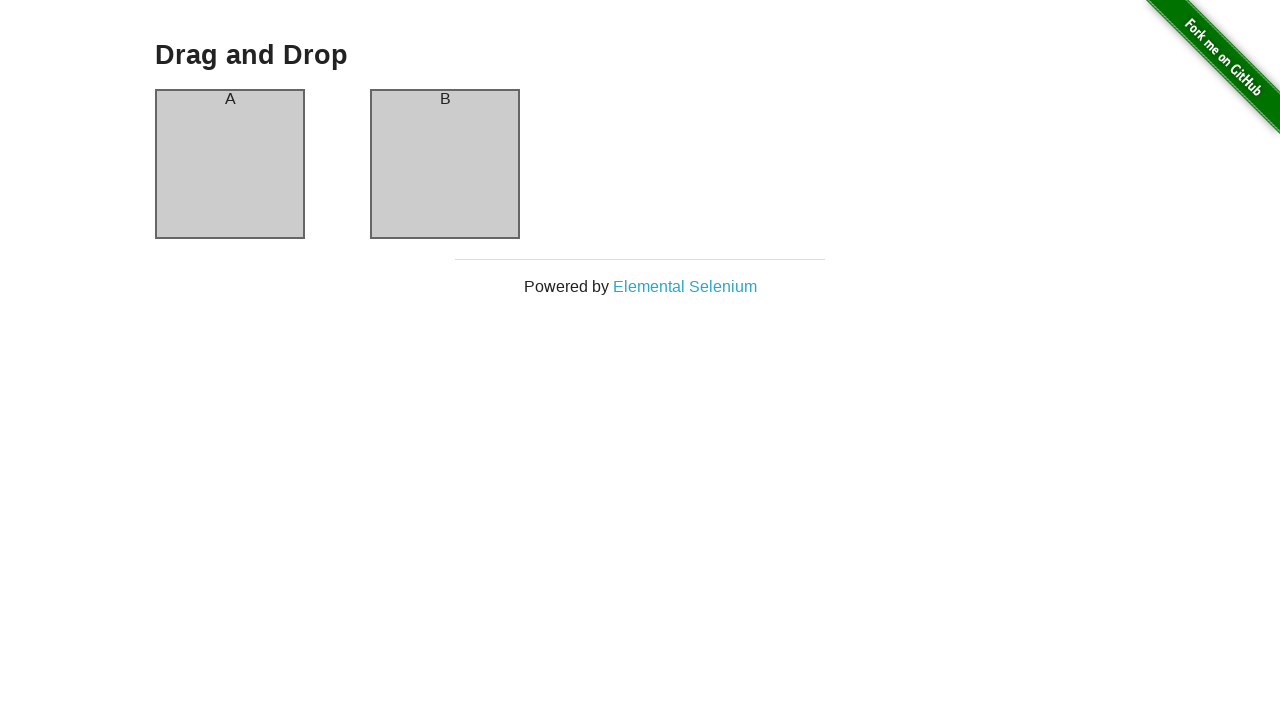